Tests sorting the Due column using semantic class selectors on a table with helpful markup attributes

Starting URL: http://the-internet.herokuapp.com/tables

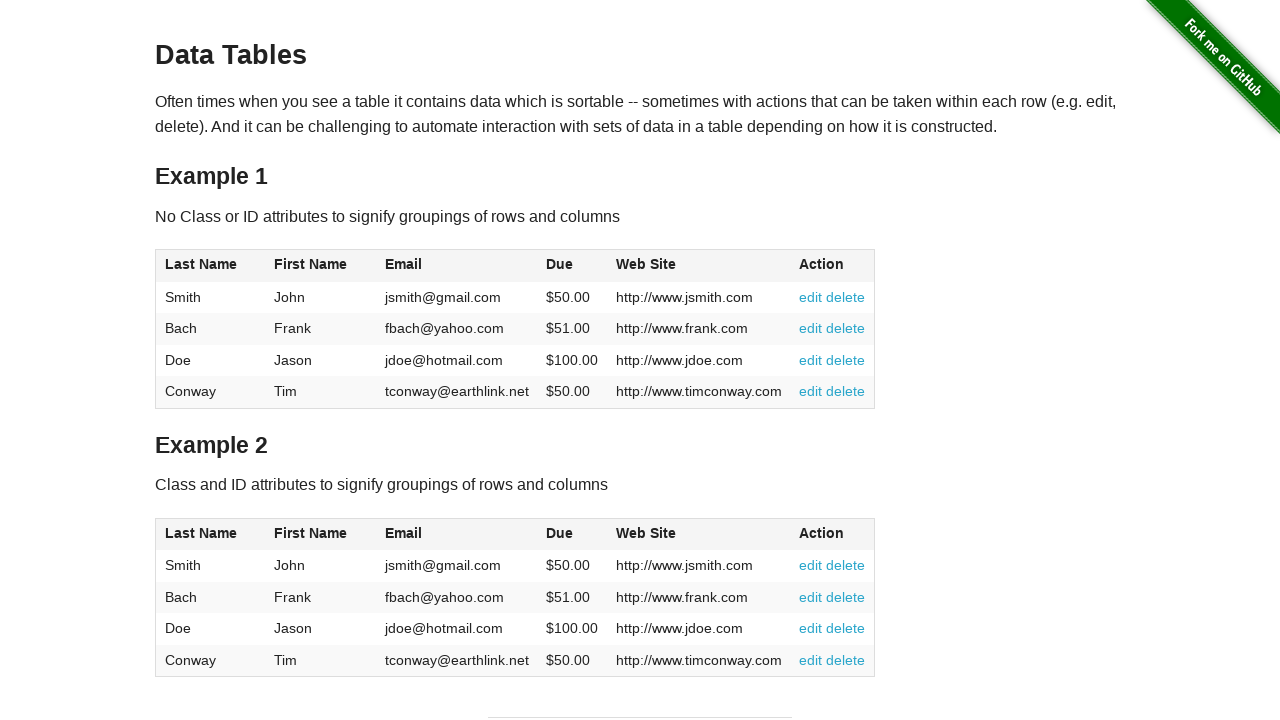

Clicked the Due column header to sort using semantic class selector at (560, 533) on #table2 thead .dues
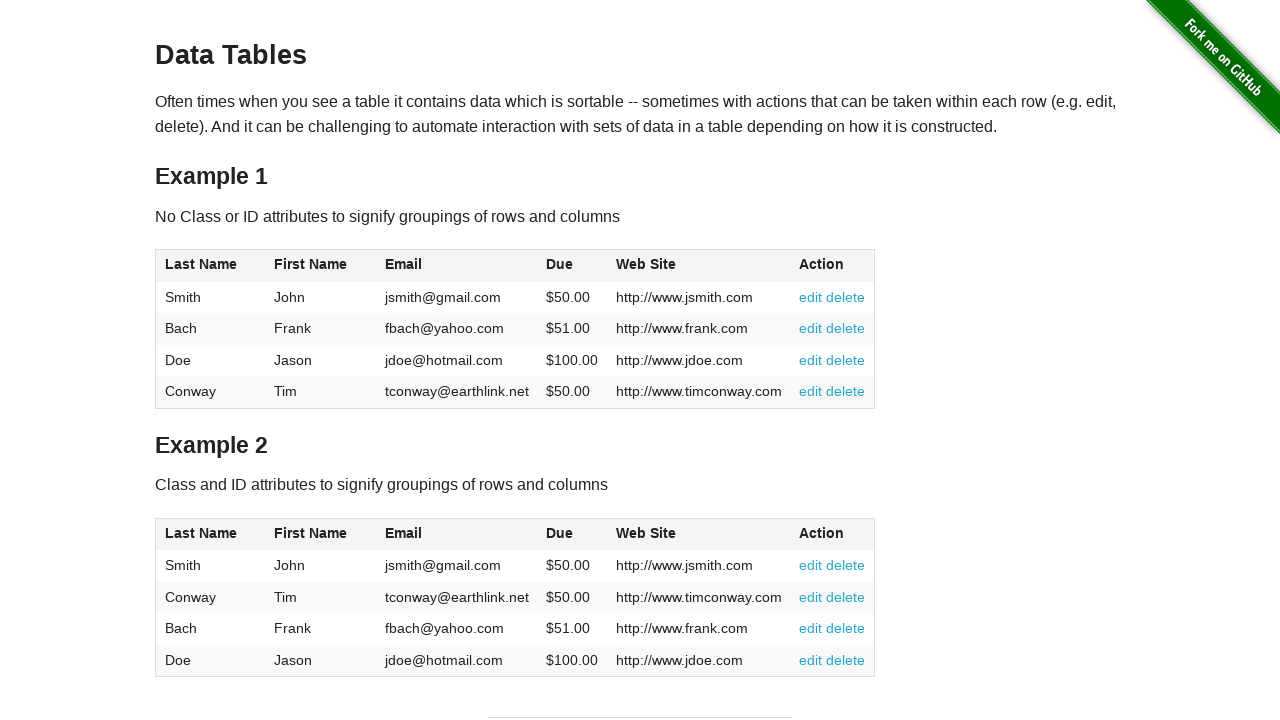

Table data loaded after sorting by Due column
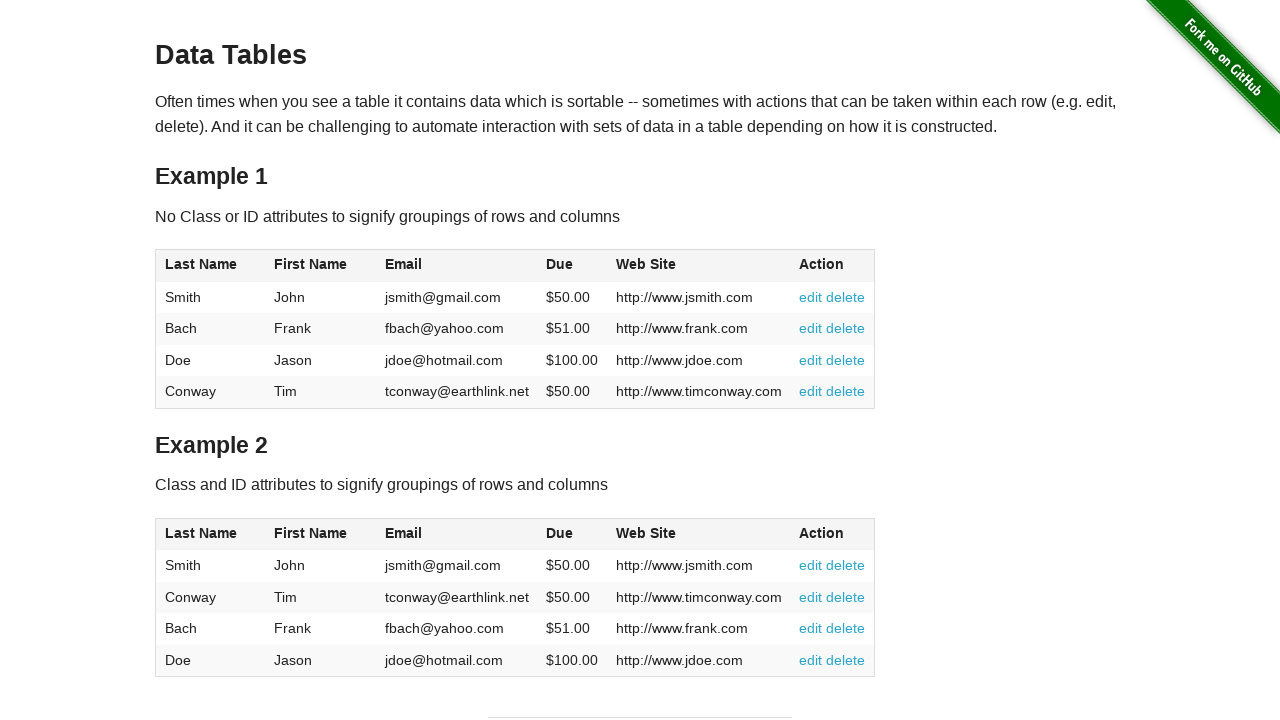

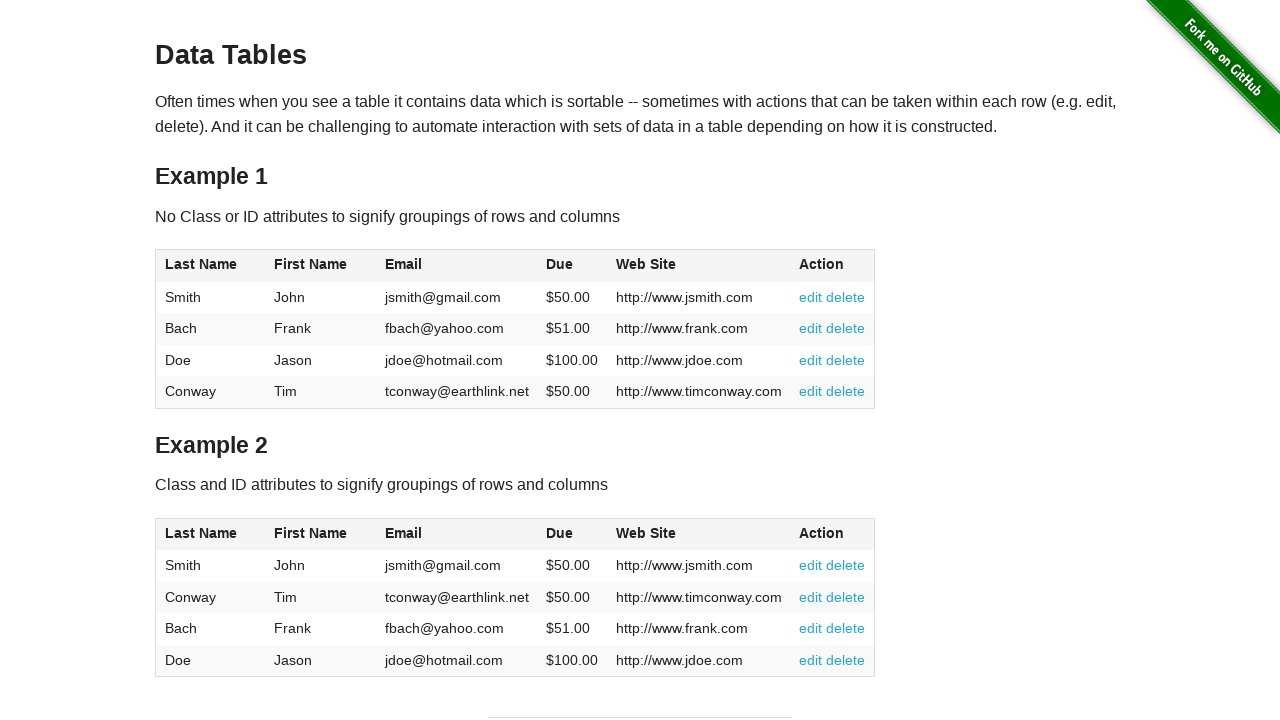